Tests scrolling functionality on a webpage using JavaScript execution, scrolls within a fixed-header table, extracts values from table cells, calculates the sum, and verifies it matches the displayed total amount.

Starting URL: https://rahulshettyacademy.com/AutomationPractice/

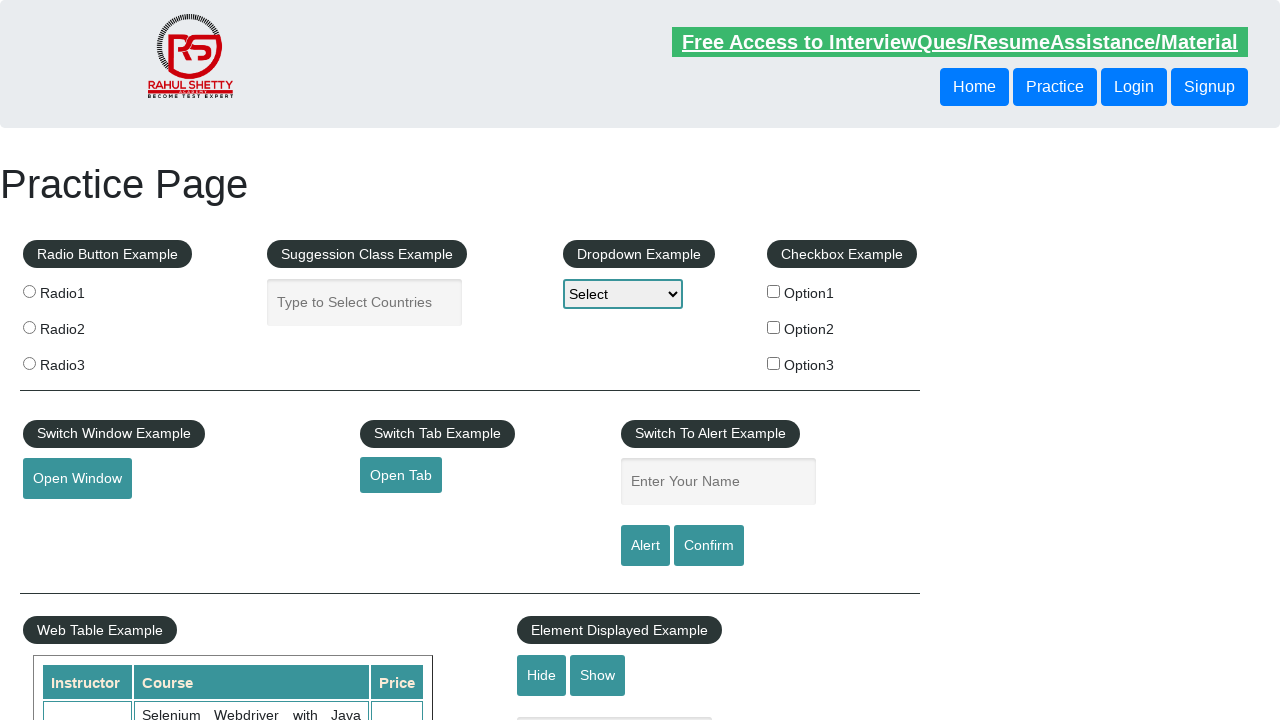

Navigated to AutomationPractice webpage
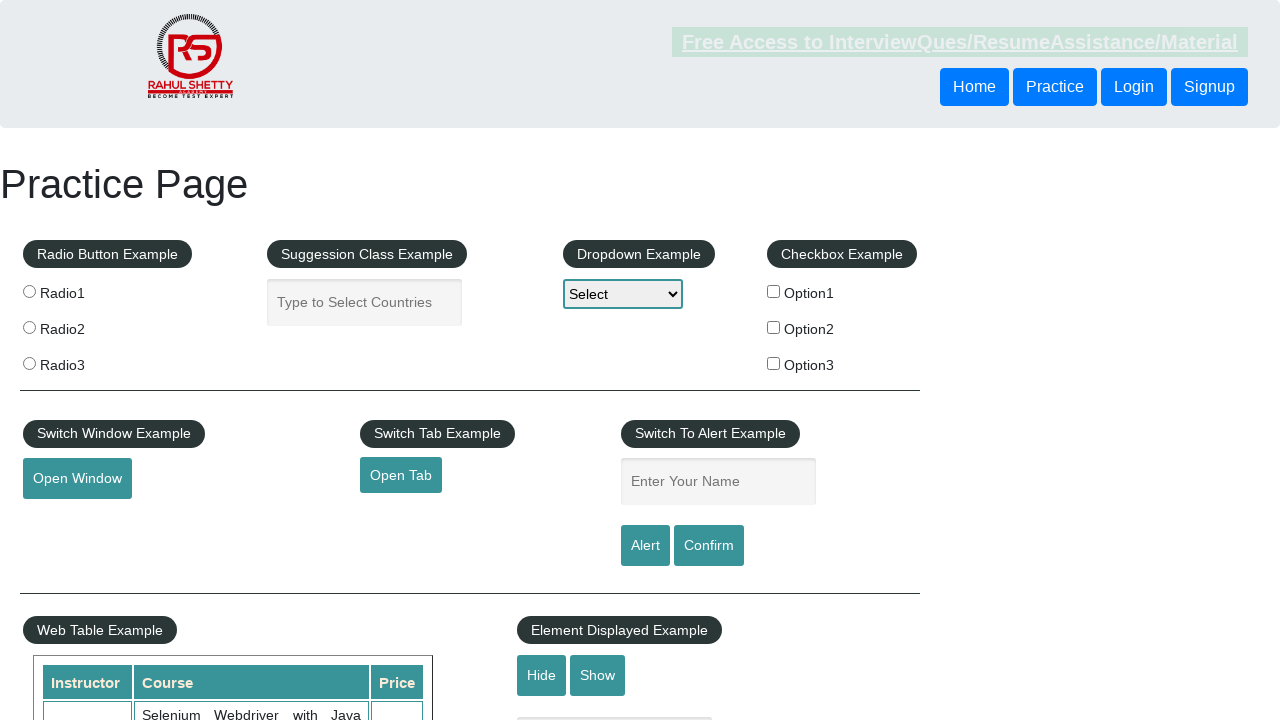

Scrolled down the page by 500 pixels using JavaScript
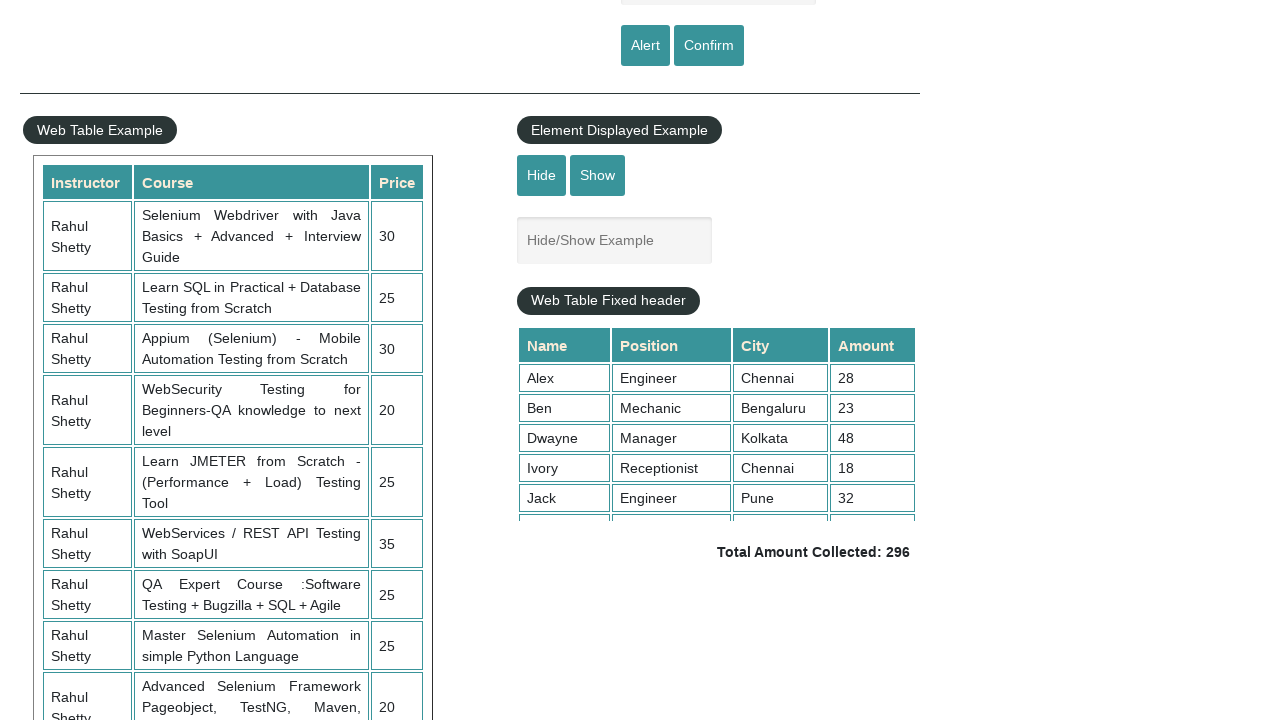

Waited 1 second for scroll animation to complete
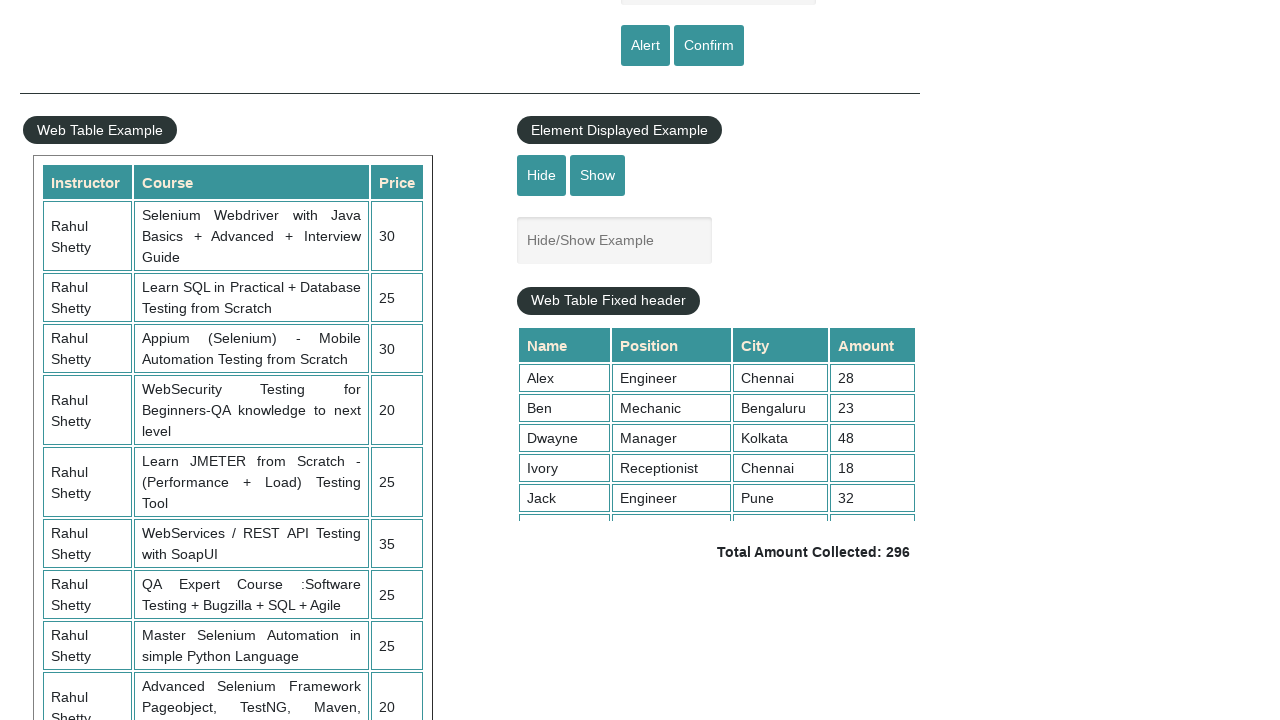

Scrolled within fixed-header table to position 5000
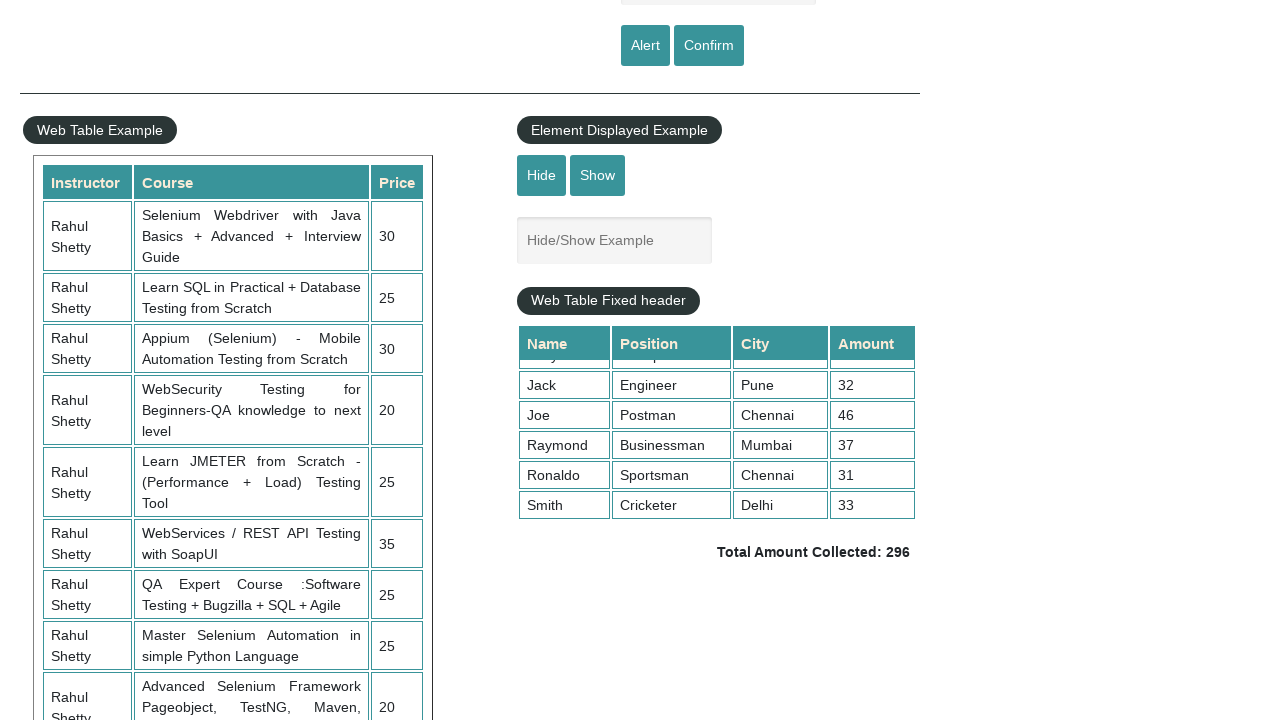

Waited for table cells in 4th column to be visible
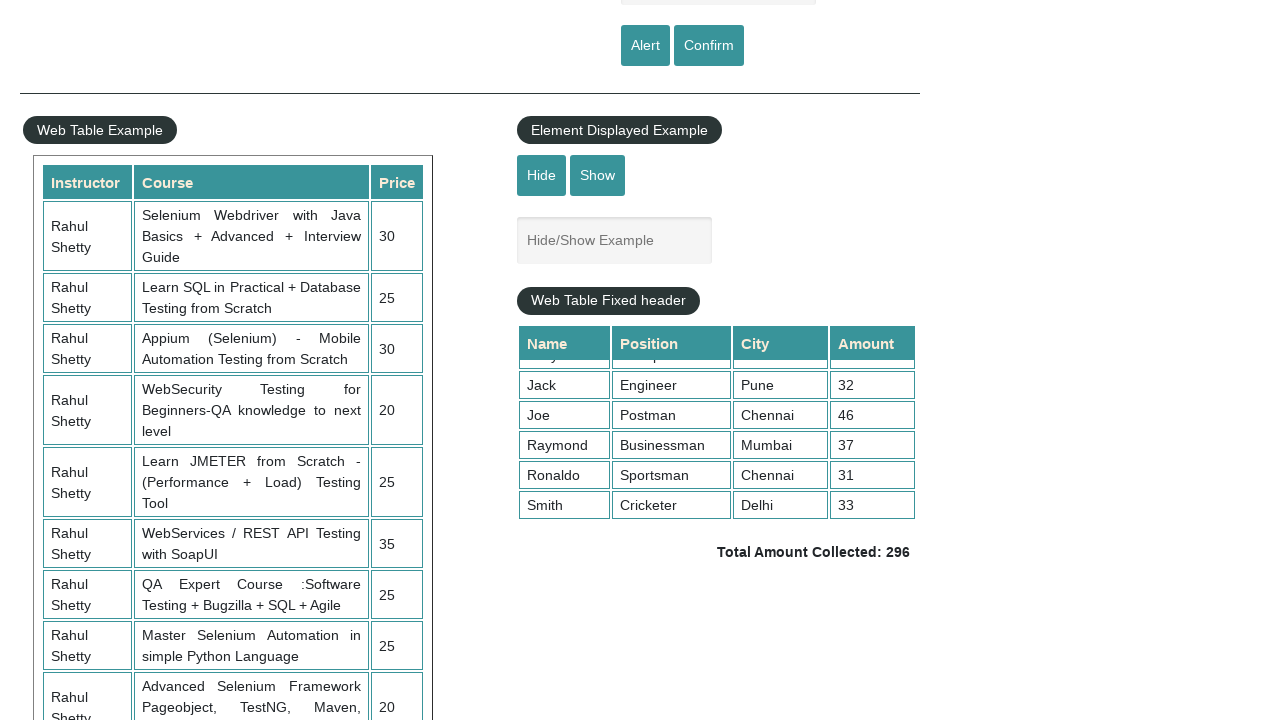

Retrieved all values from 4th column of the table
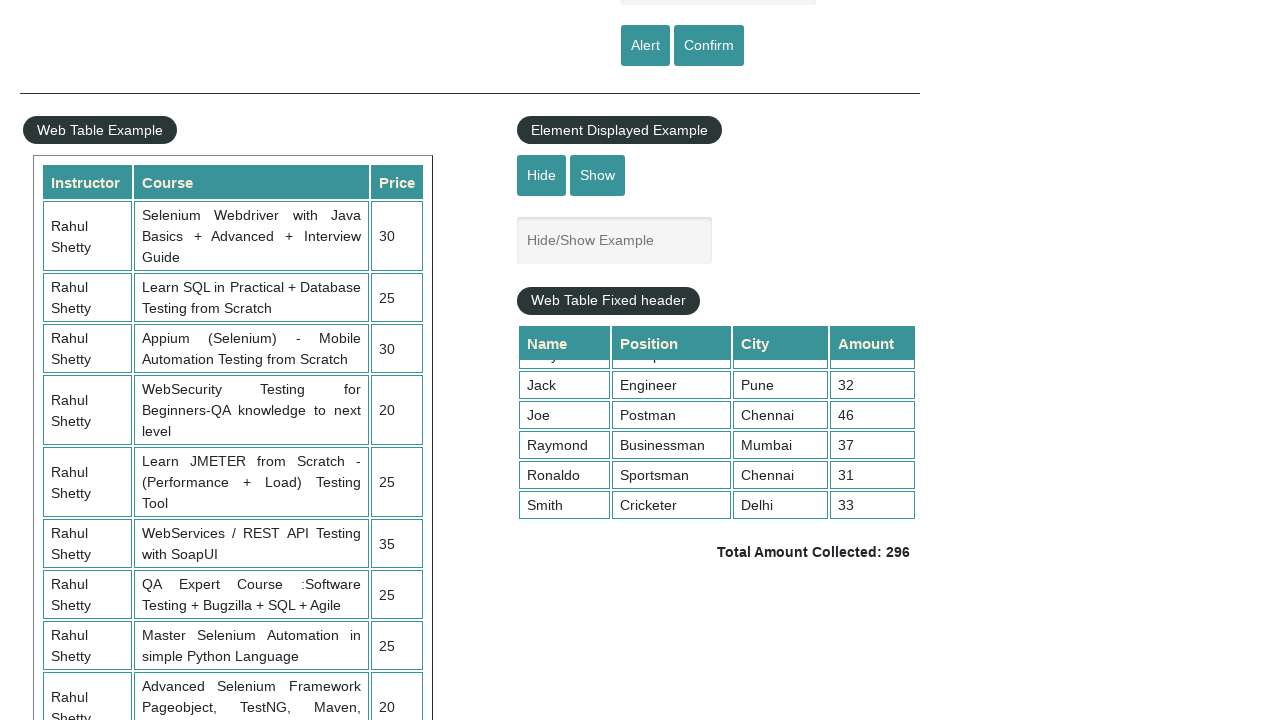

Calculated sum of all 4th column values: 296
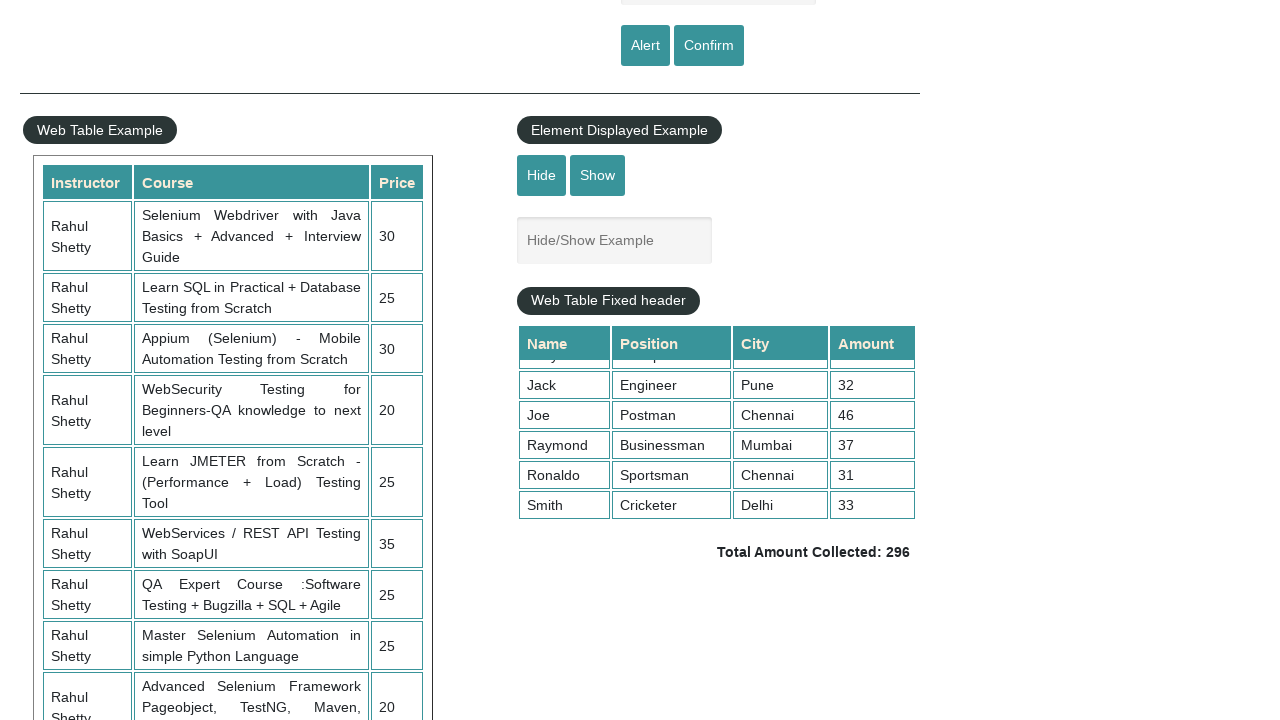

Retrieved displayed total amount text
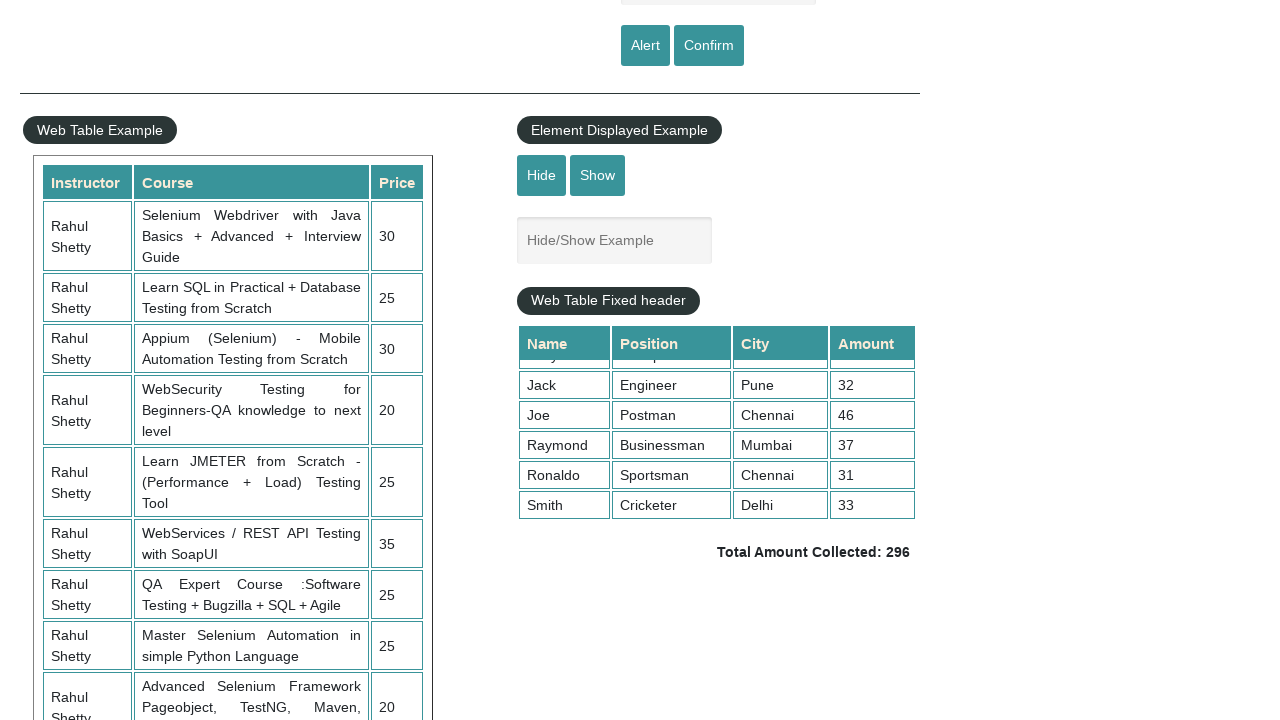

Parsed displayed total amount: 296
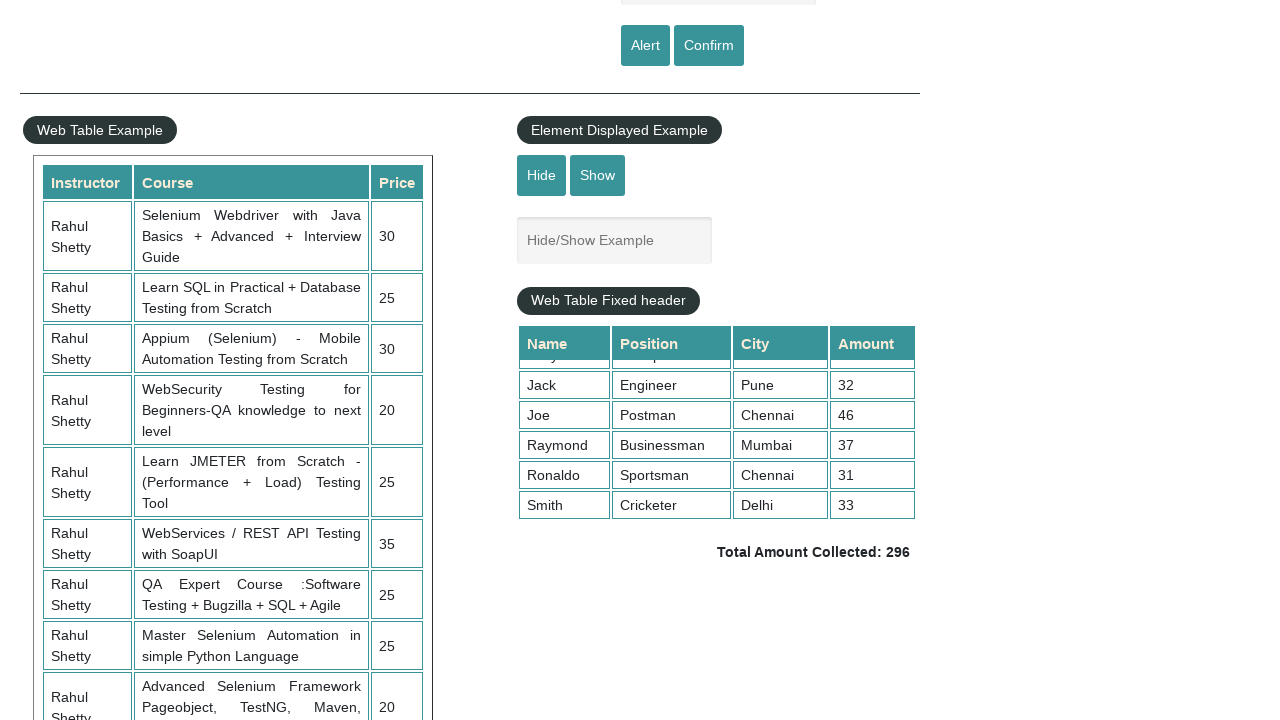

Verified calculated sum (296) matches displayed total (296)
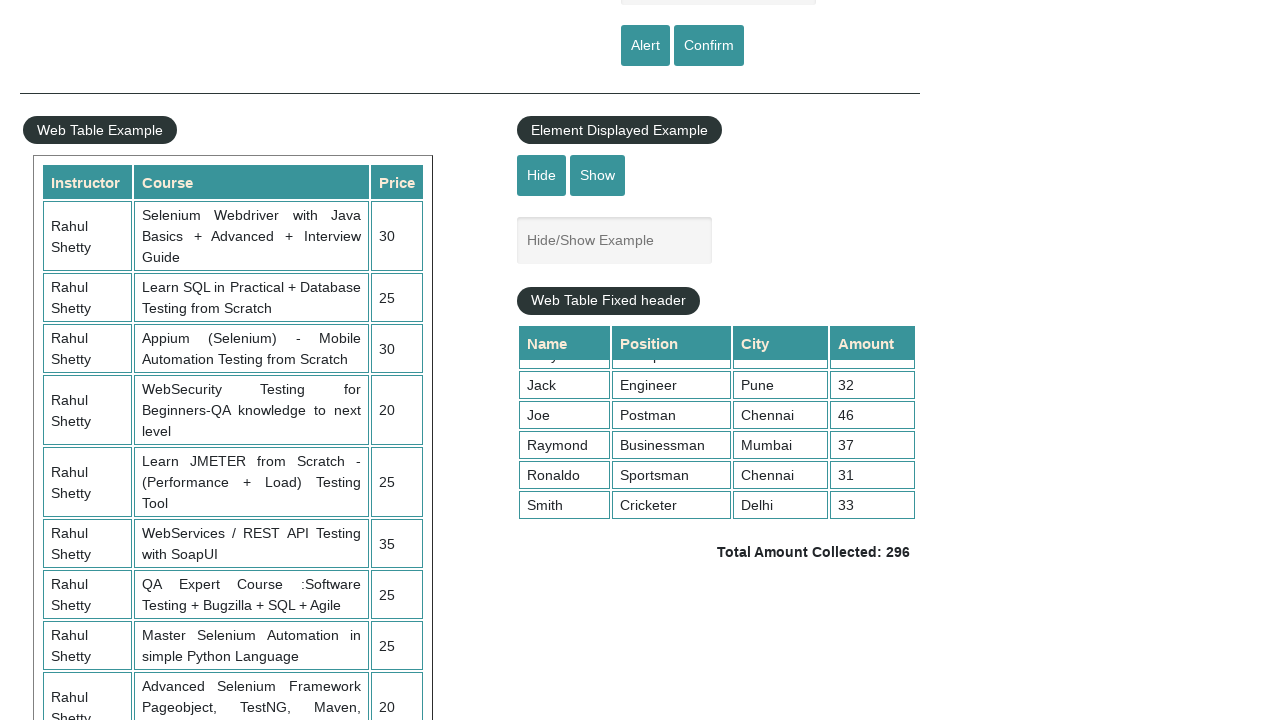

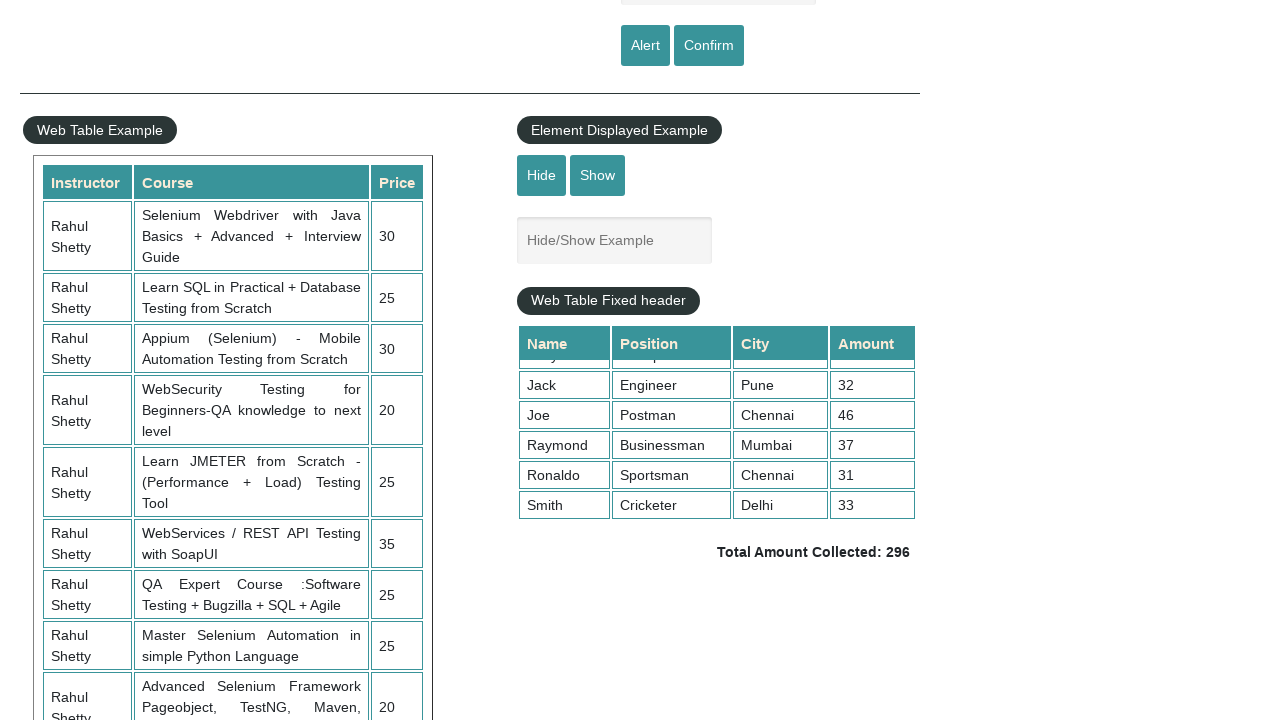